Tests the Request a Quote button functionality in the hero section by clicking it

Starting URL: https://business.comcast.com/learn/internet/dedicated-internet/?disablescripts=true

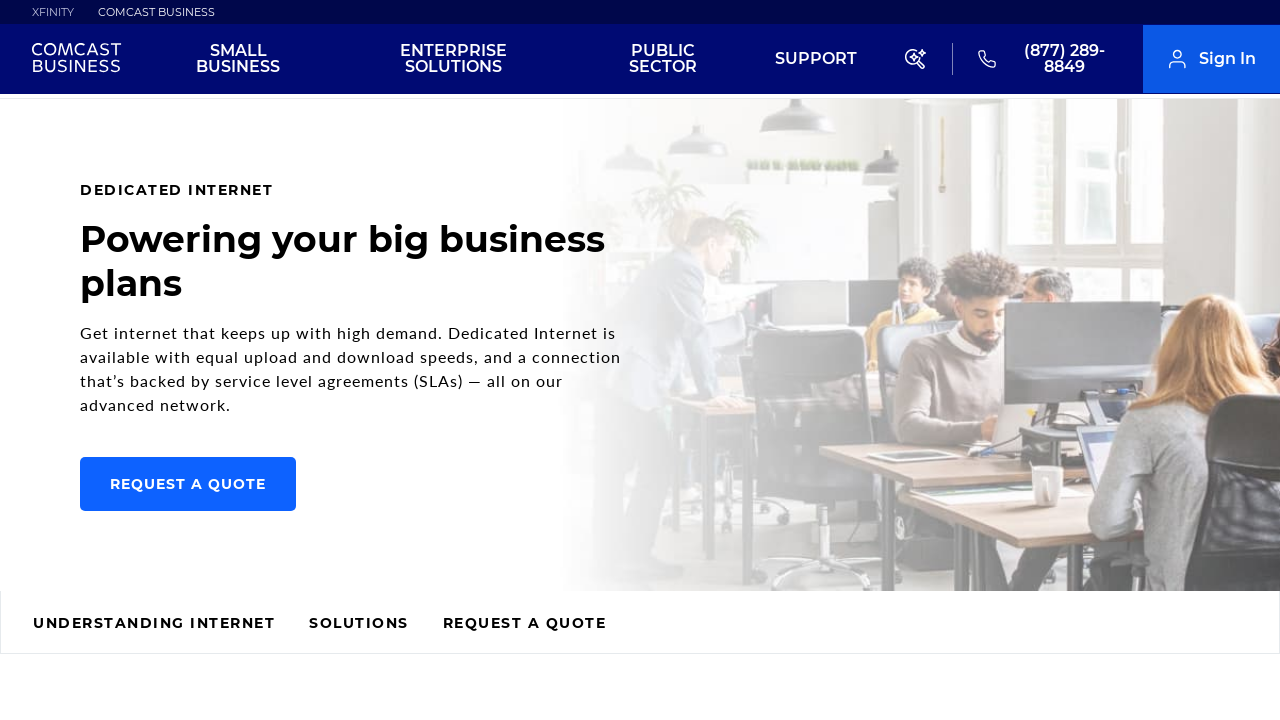

Validated REQUEST A QUOTE link is present in hero section
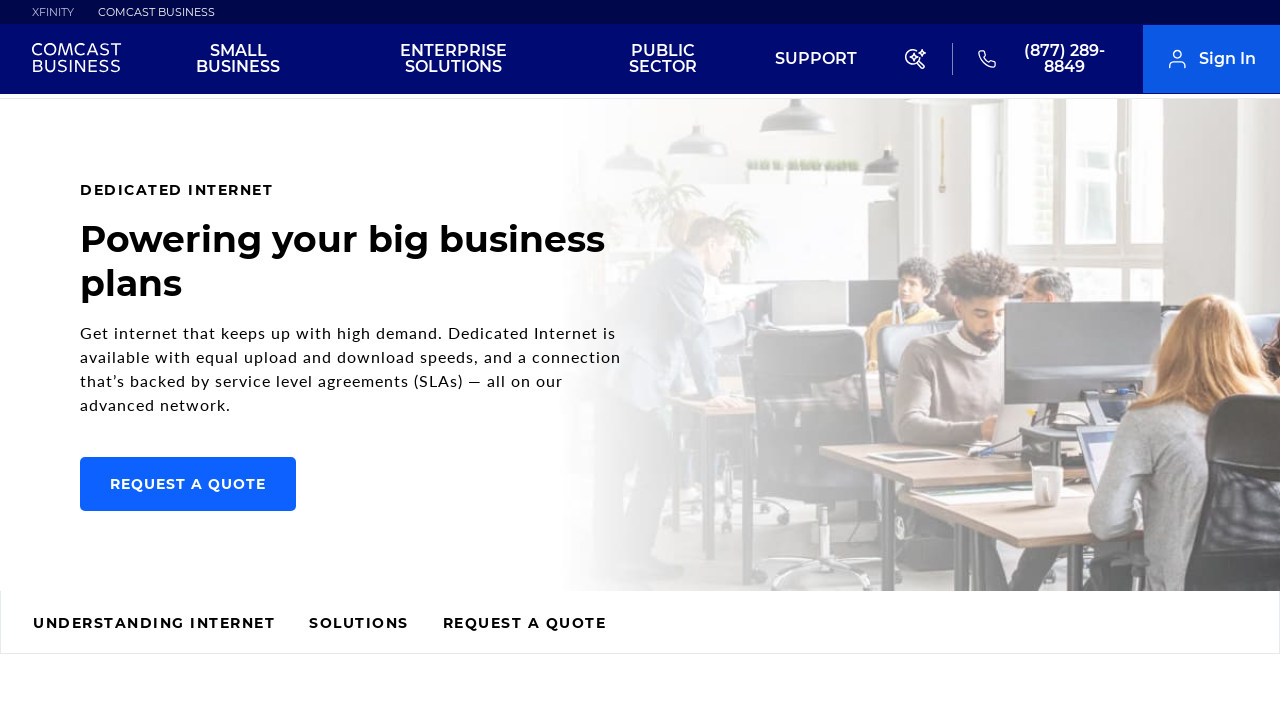

Clicked REQUEST A QUOTE button in hero section at (188, 484) on a[title='REQUEST A QUOTE']
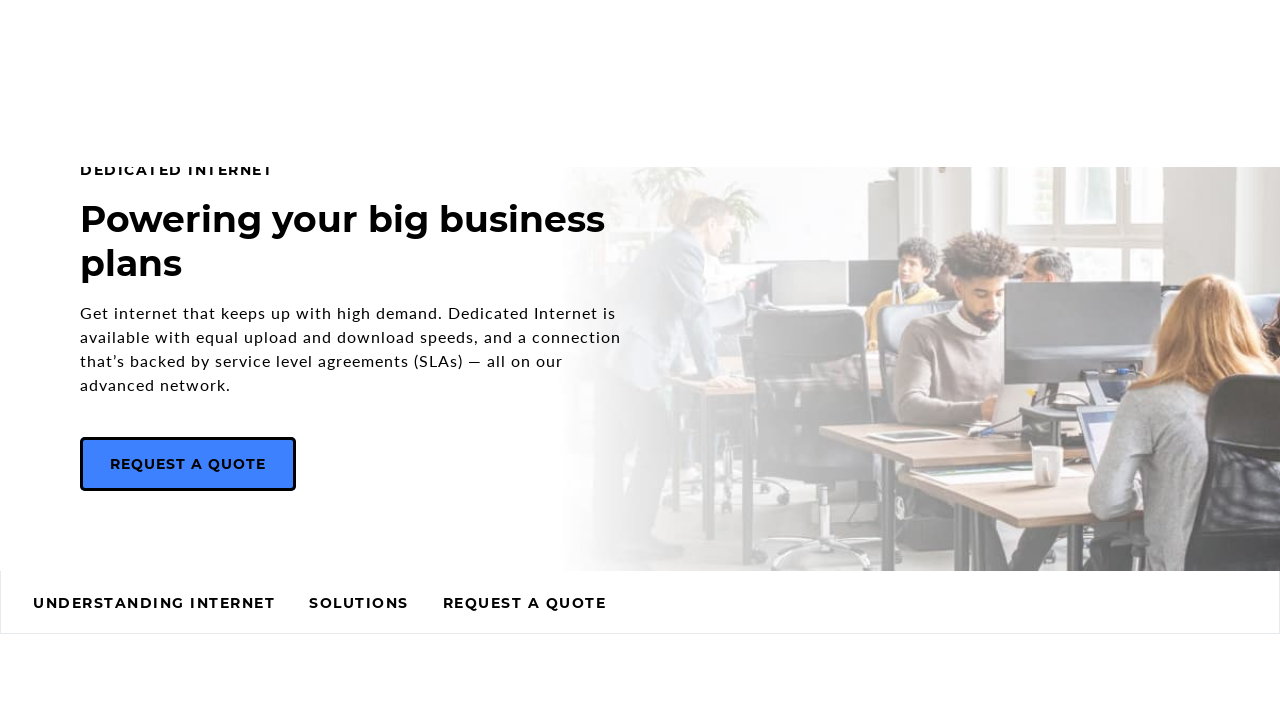

Waited 1 second for page to load after clicking REQUEST A QUOTE
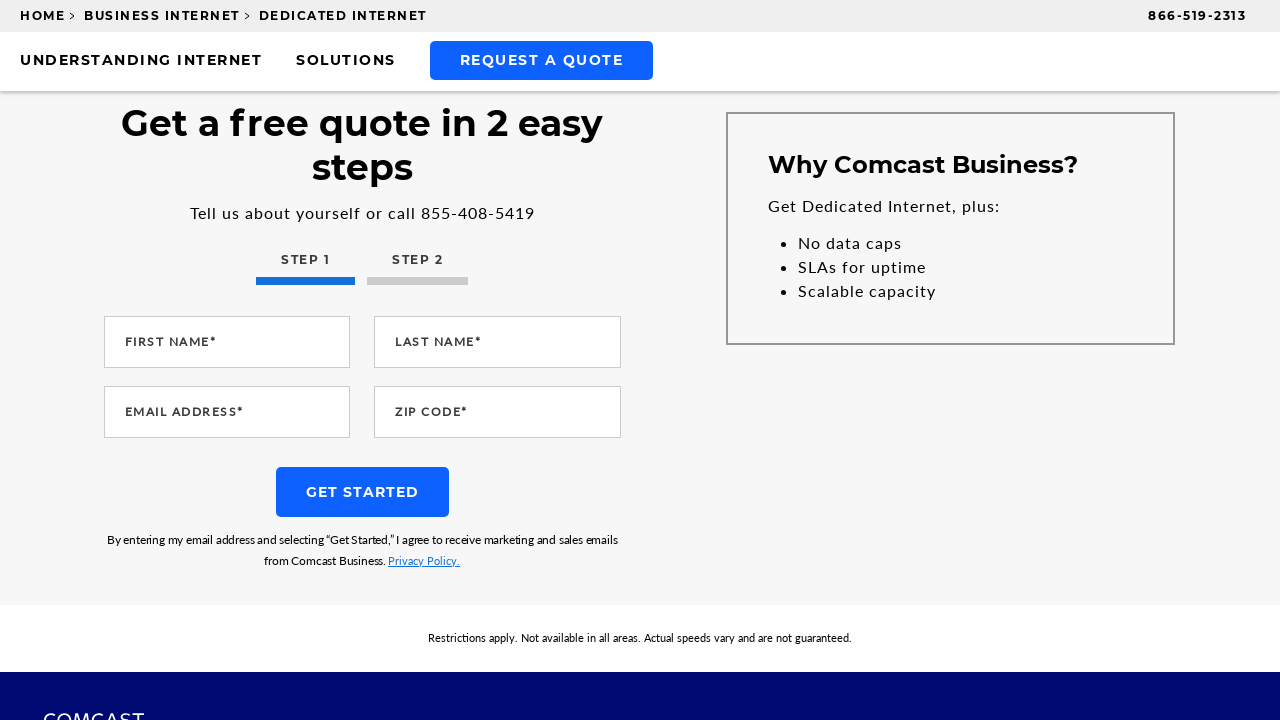

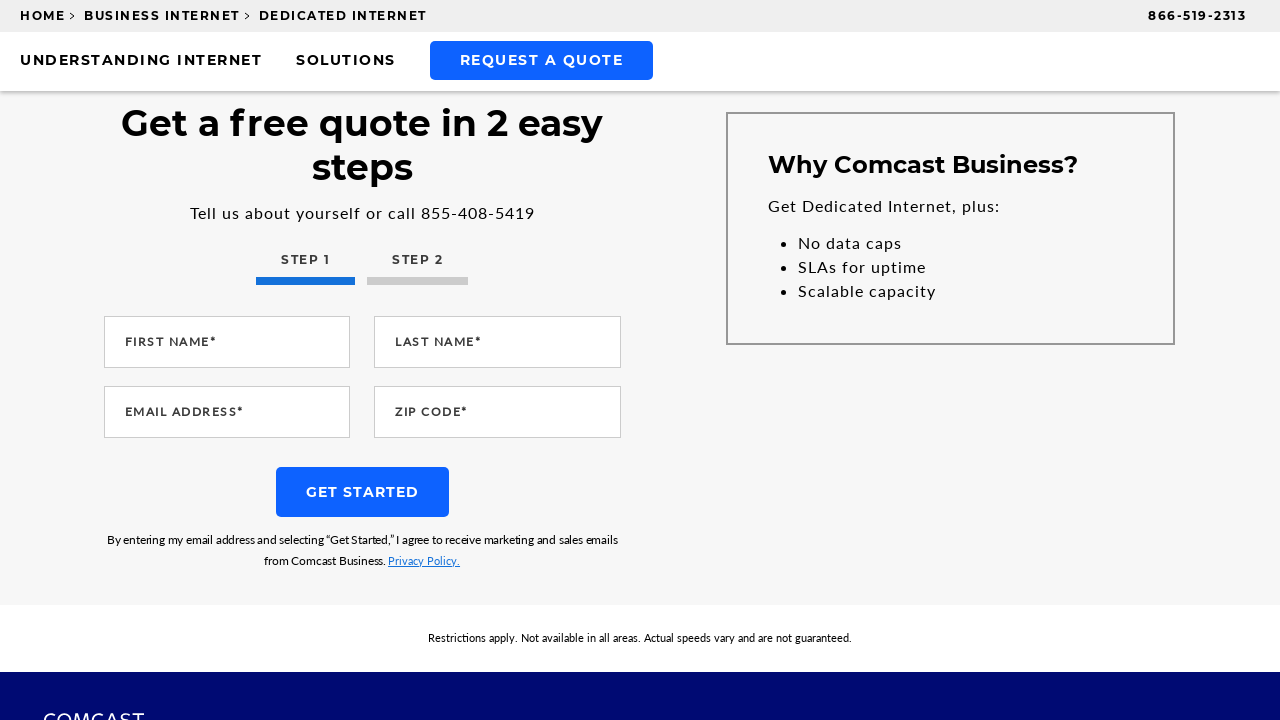